Tests JavaScript alert handling by clicking a button that triggers a JS alert, accepting it, and verifying the result message

Starting URL: https://the-internet.herokuapp.com/javascript_alerts

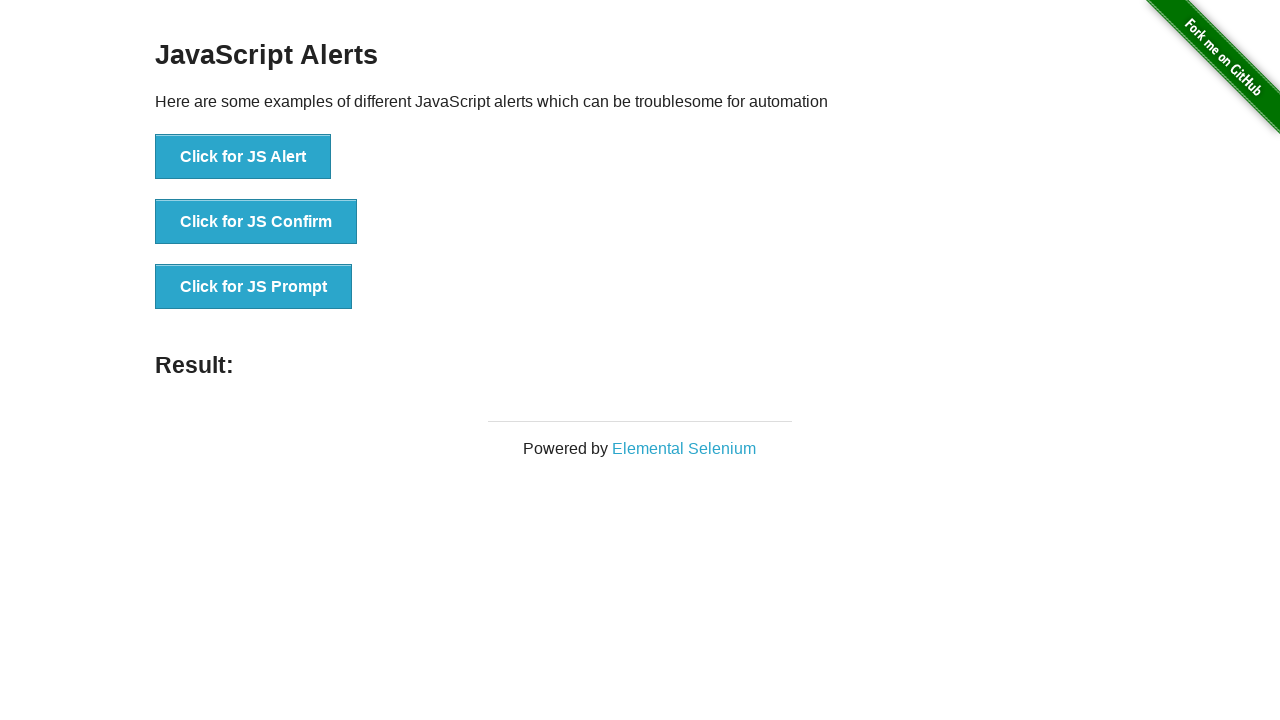

Clicked the JS Alert button at (243, 157) on xpath=//button[text()='Click for JS Alert']
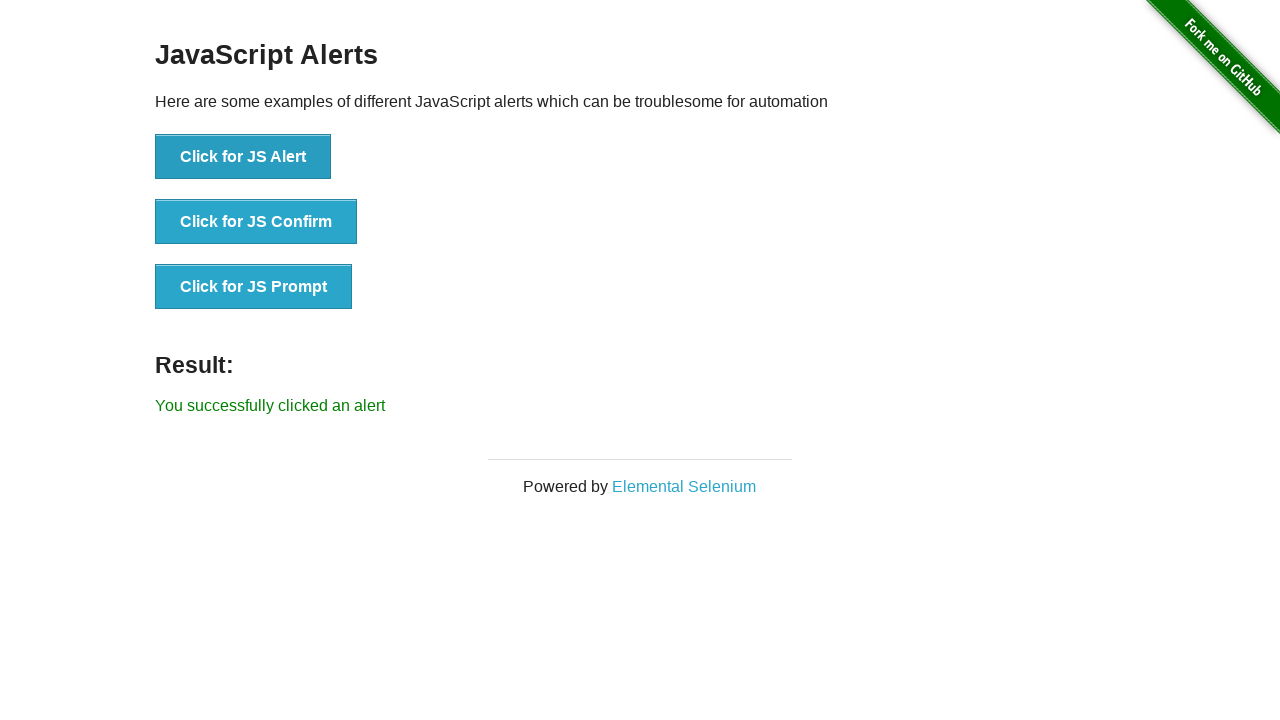

Set up dialog handler to accept alerts
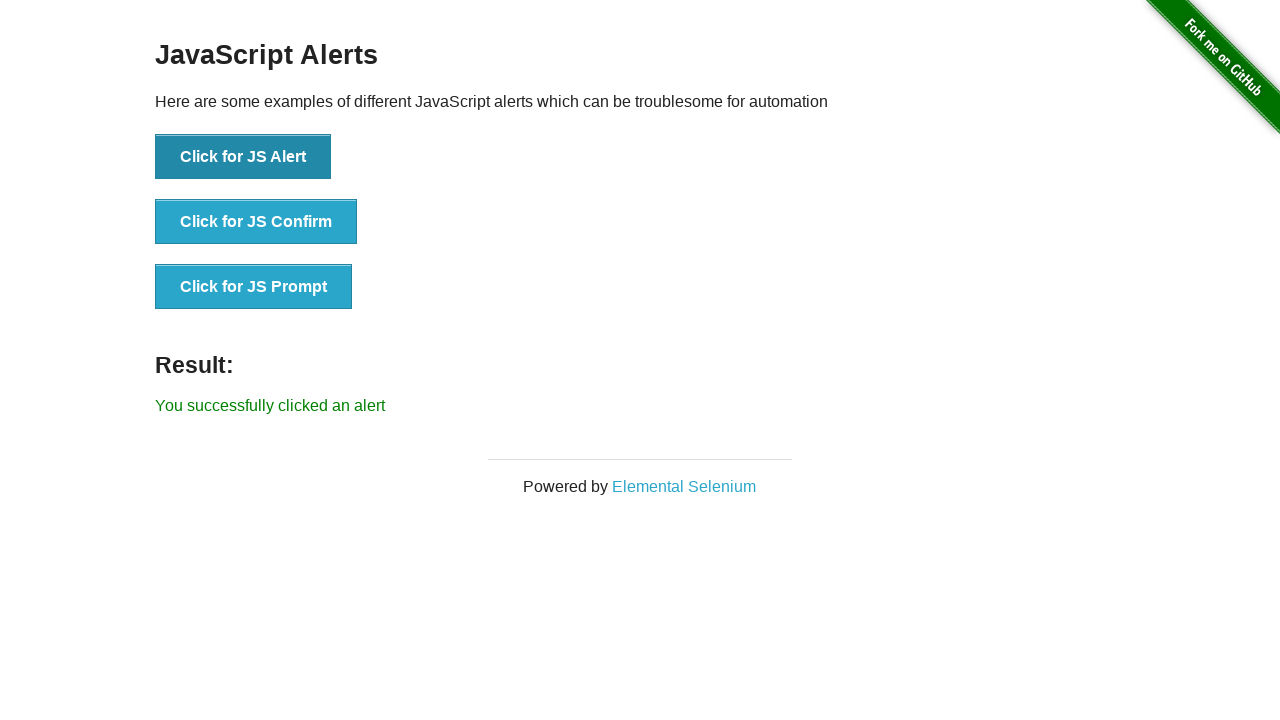

Result message element appeared
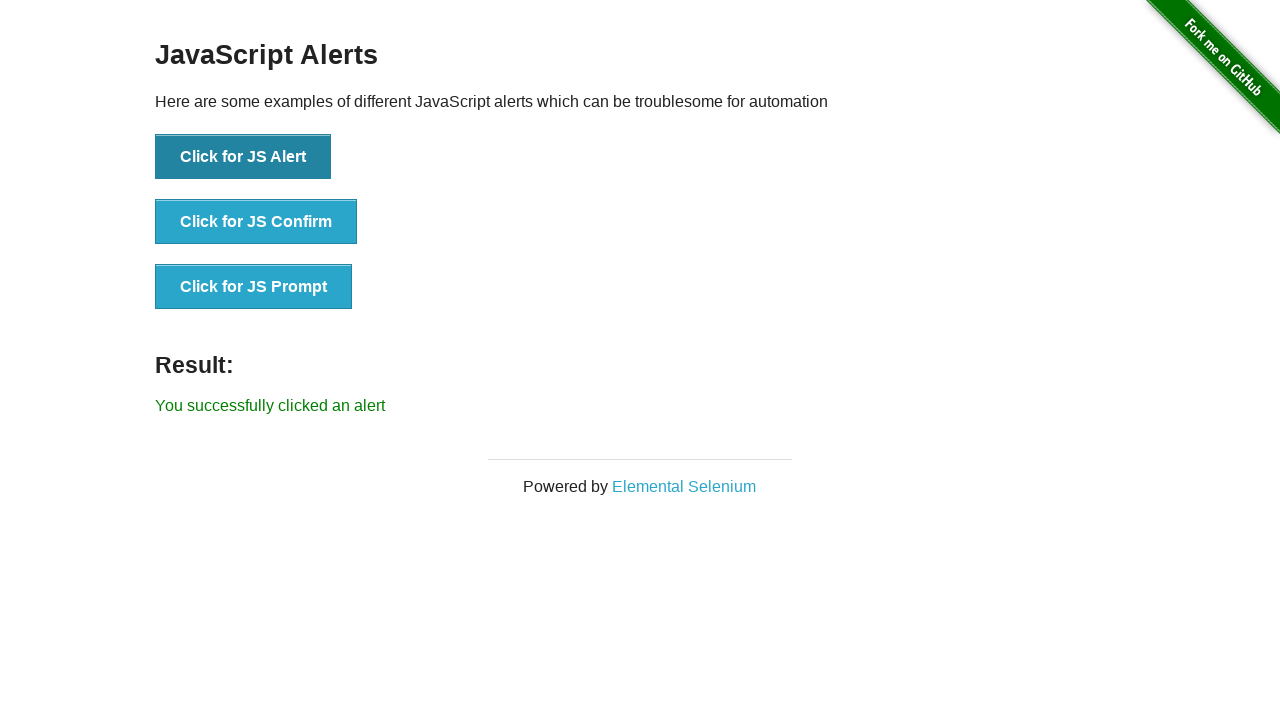

Located the result message element
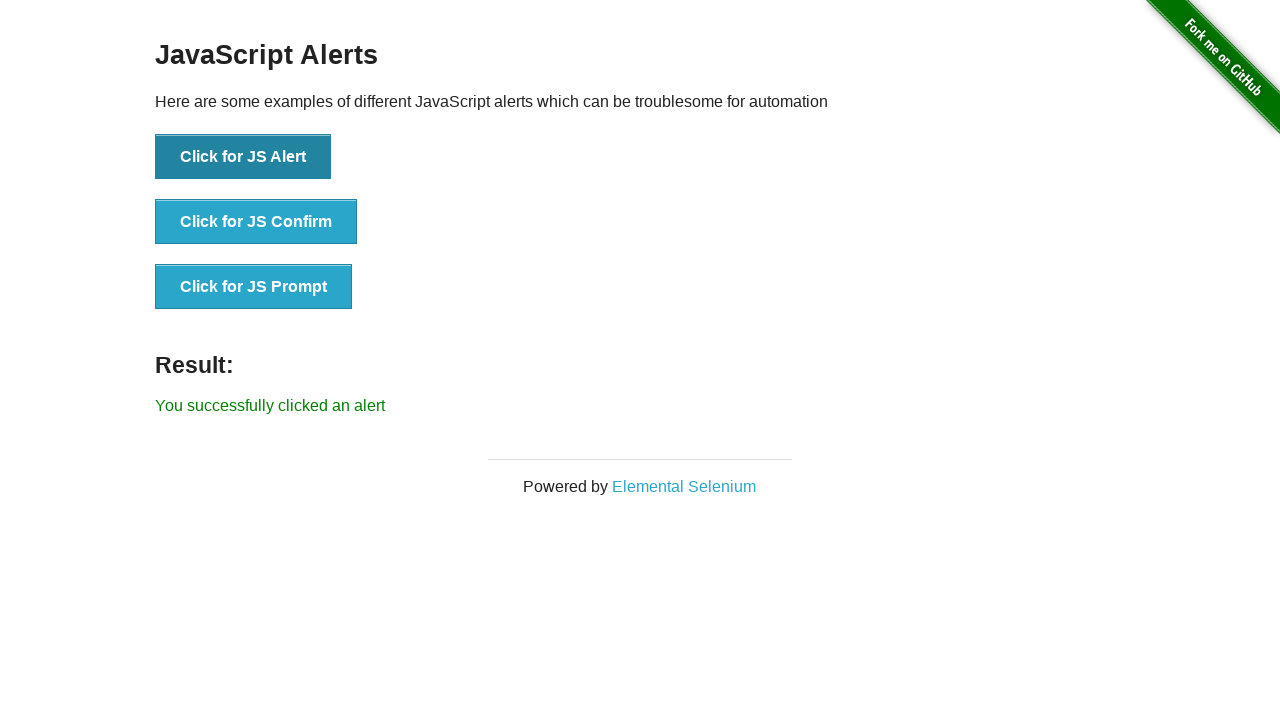

Verified result message: 'You successfully clicked an alert'
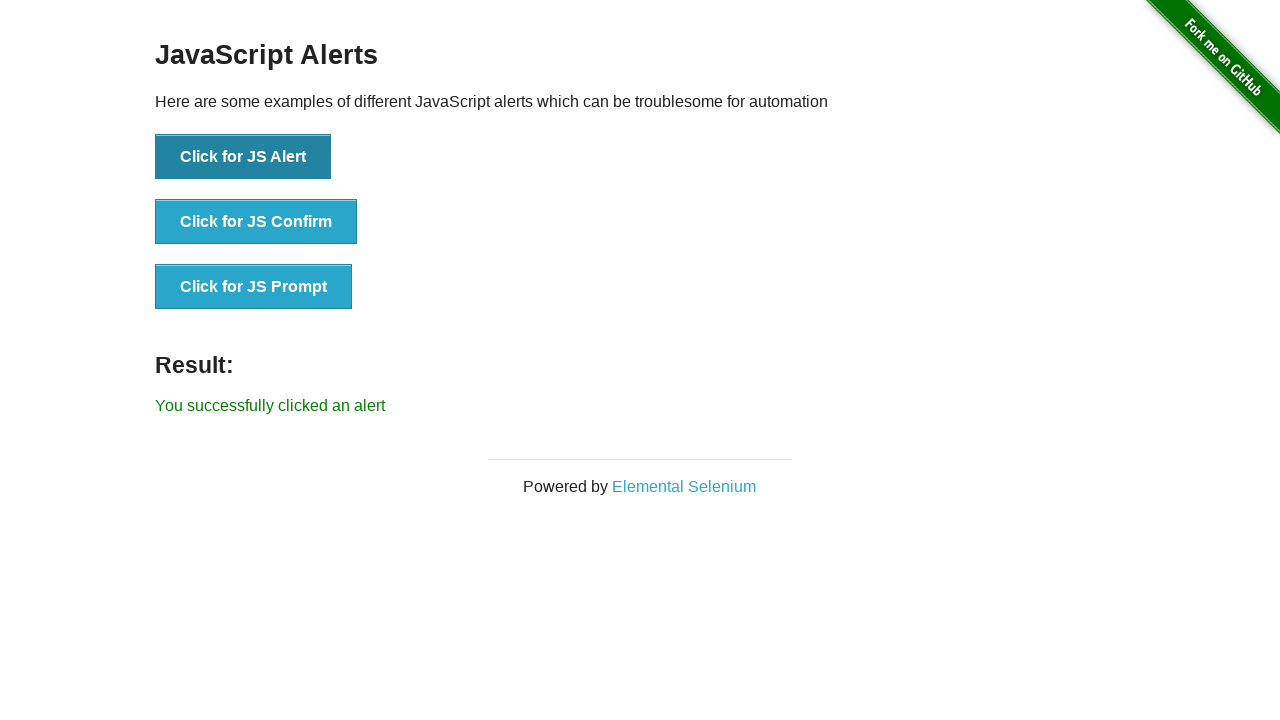

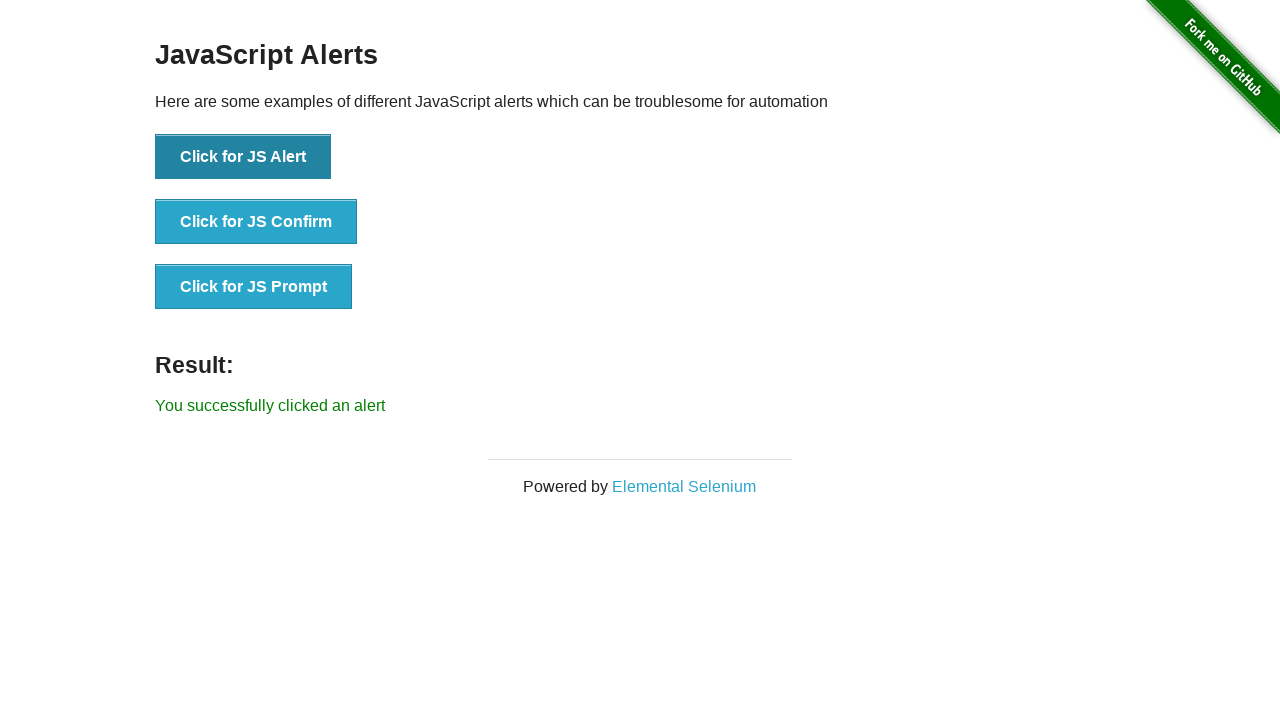